Tests dropdown list by selecting different options and verifying selection

Starting URL: http://the-internet.herokuapp.com/dropdown

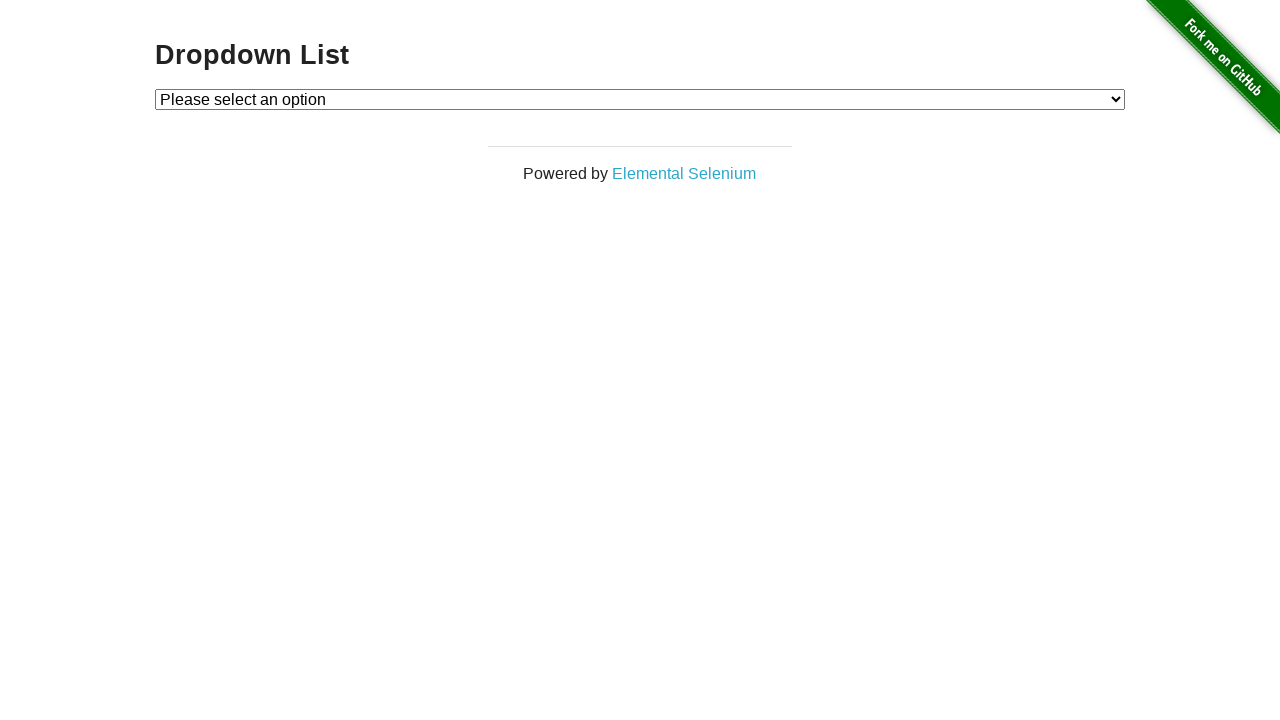

Selected Option 1 from dropdown list on #dropdown
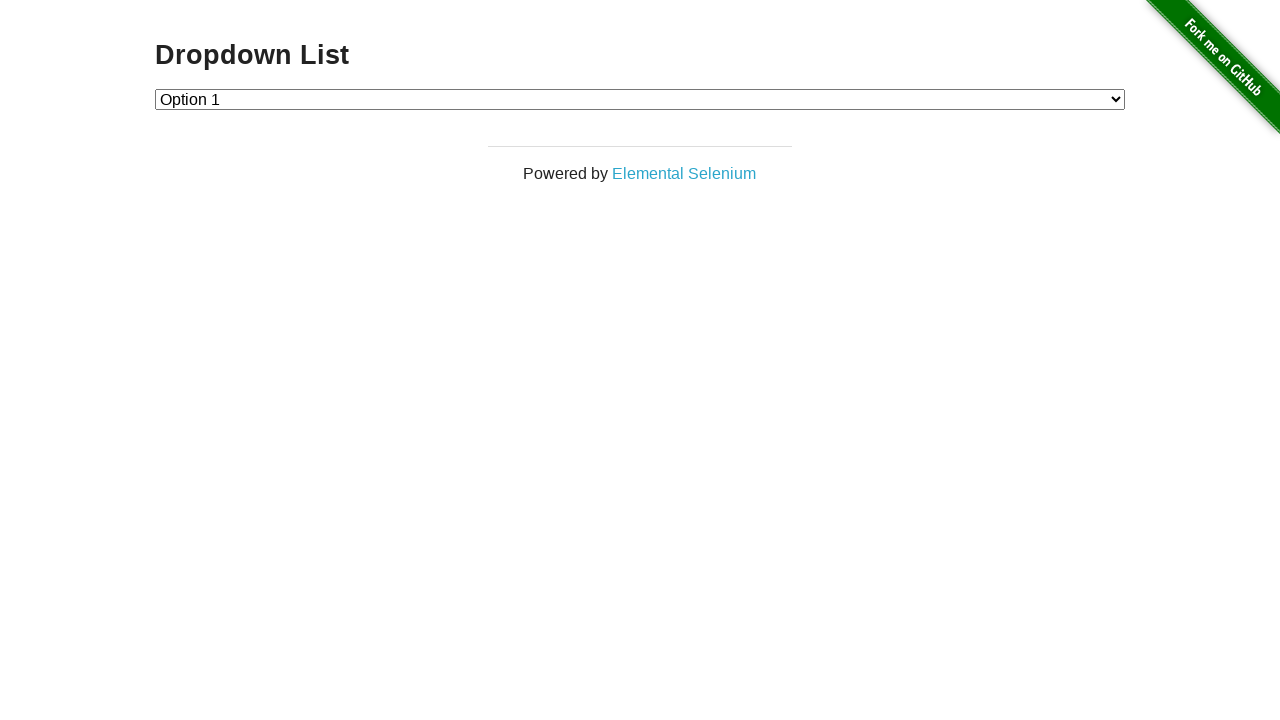

Selected Option 2 from dropdown list on #dropdown
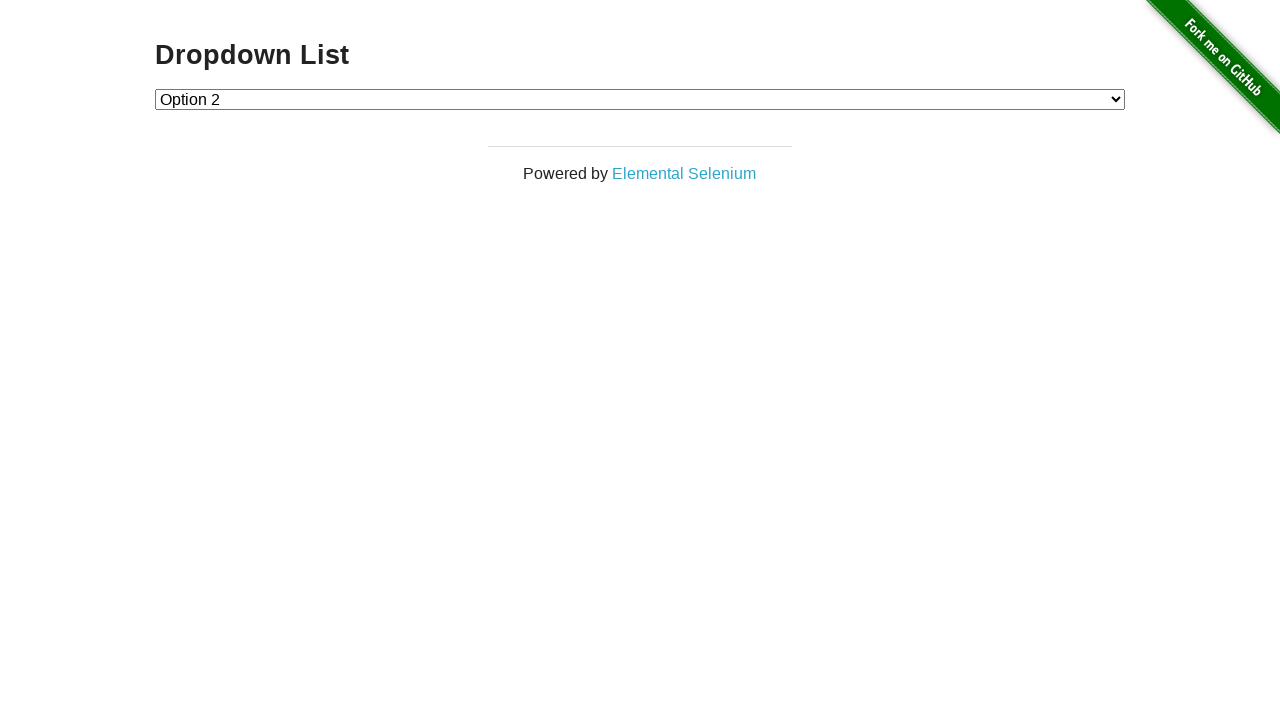

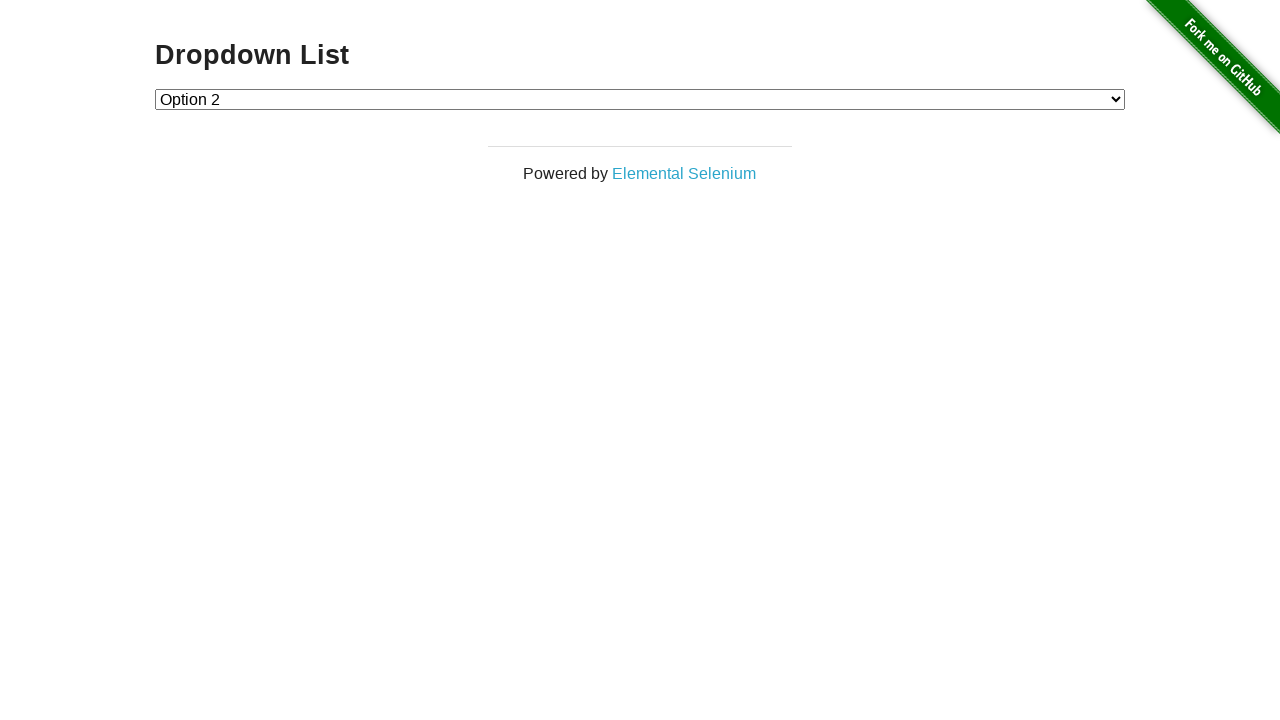